Navigates to a YouTube video and presses the spacebar key to toggle video playback (play/pause).

Starting URL: https://www.youtube.com/watch?v=0_rod5TcCAU

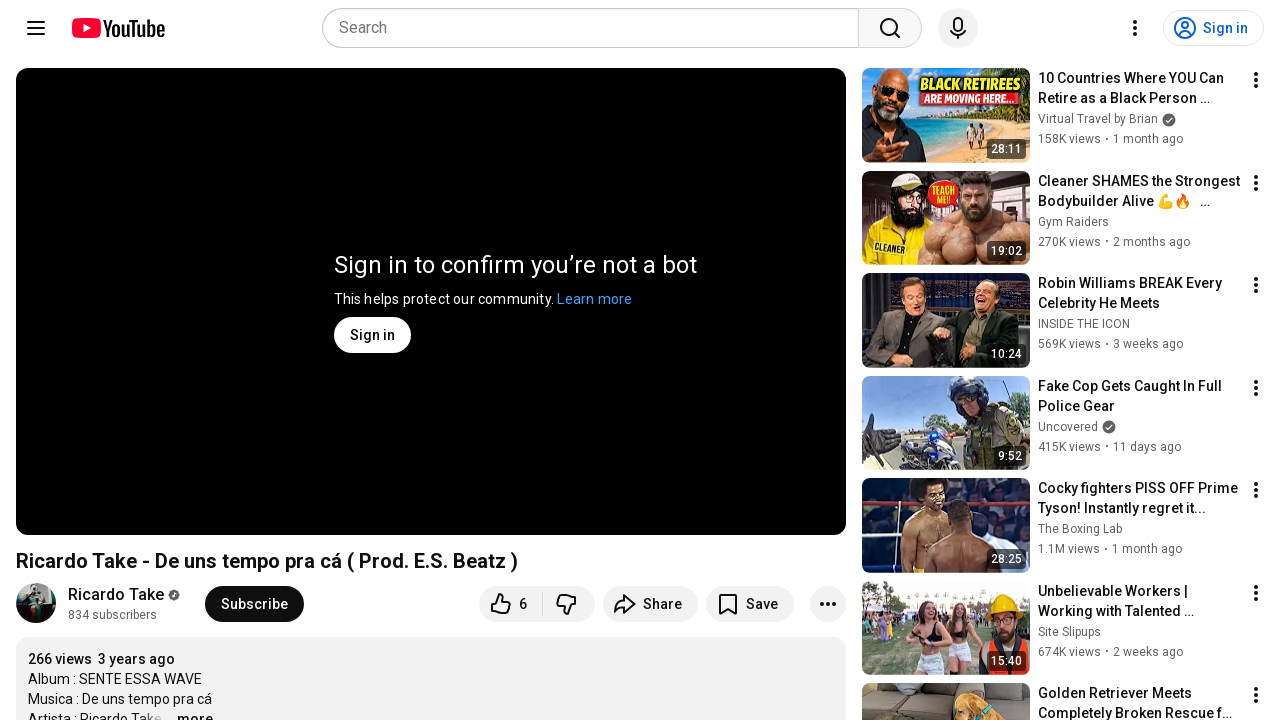

Navigated to YouTube video page
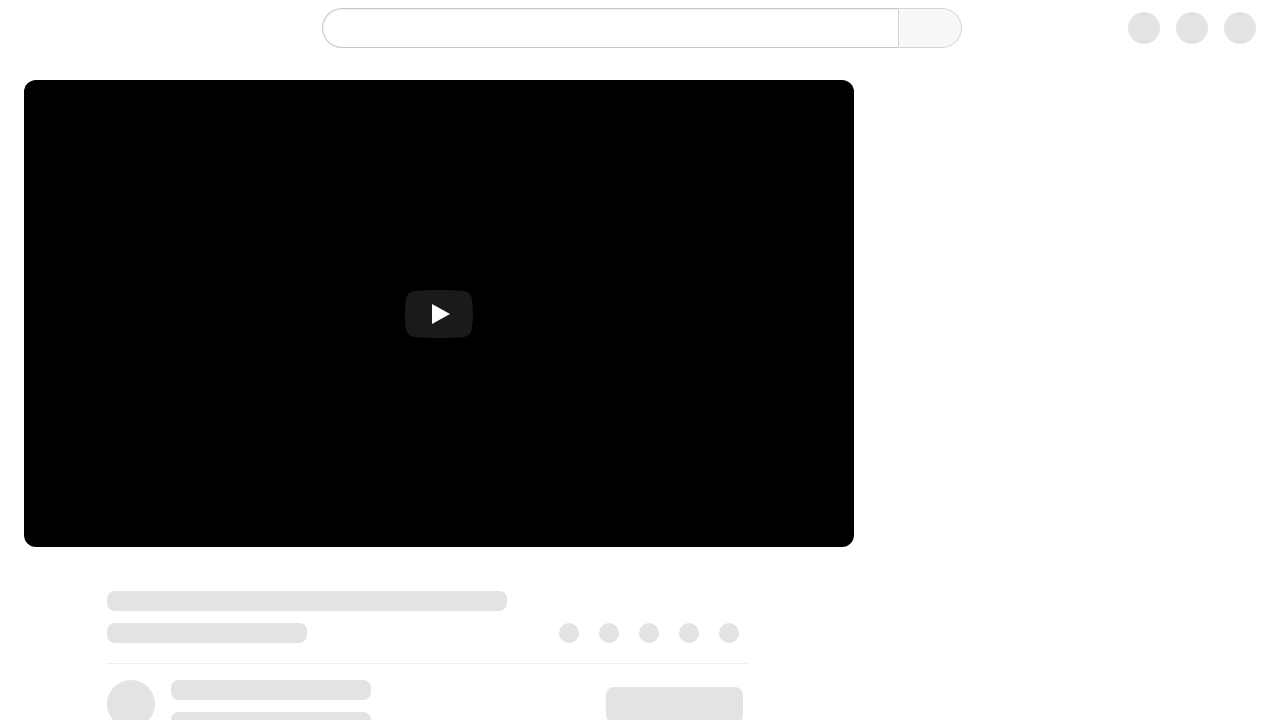

Pressed spacebar to toggle video playback
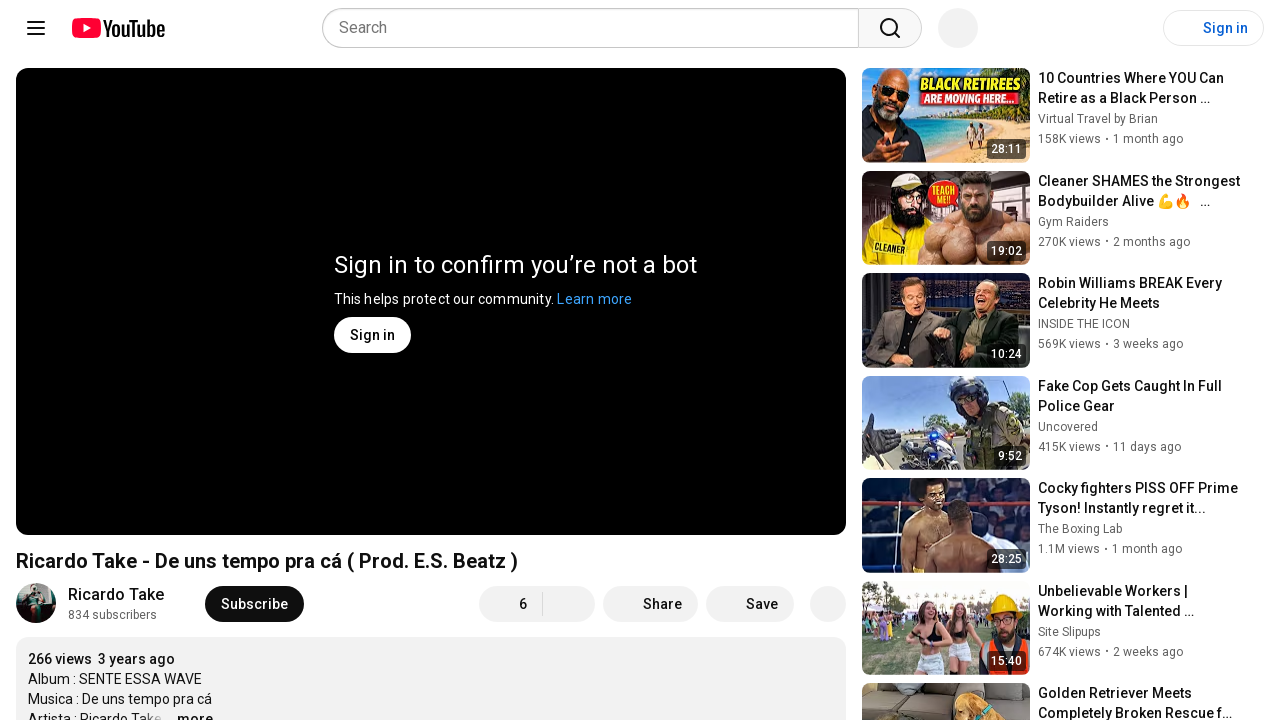

Waited 5 seconds for video to play/load
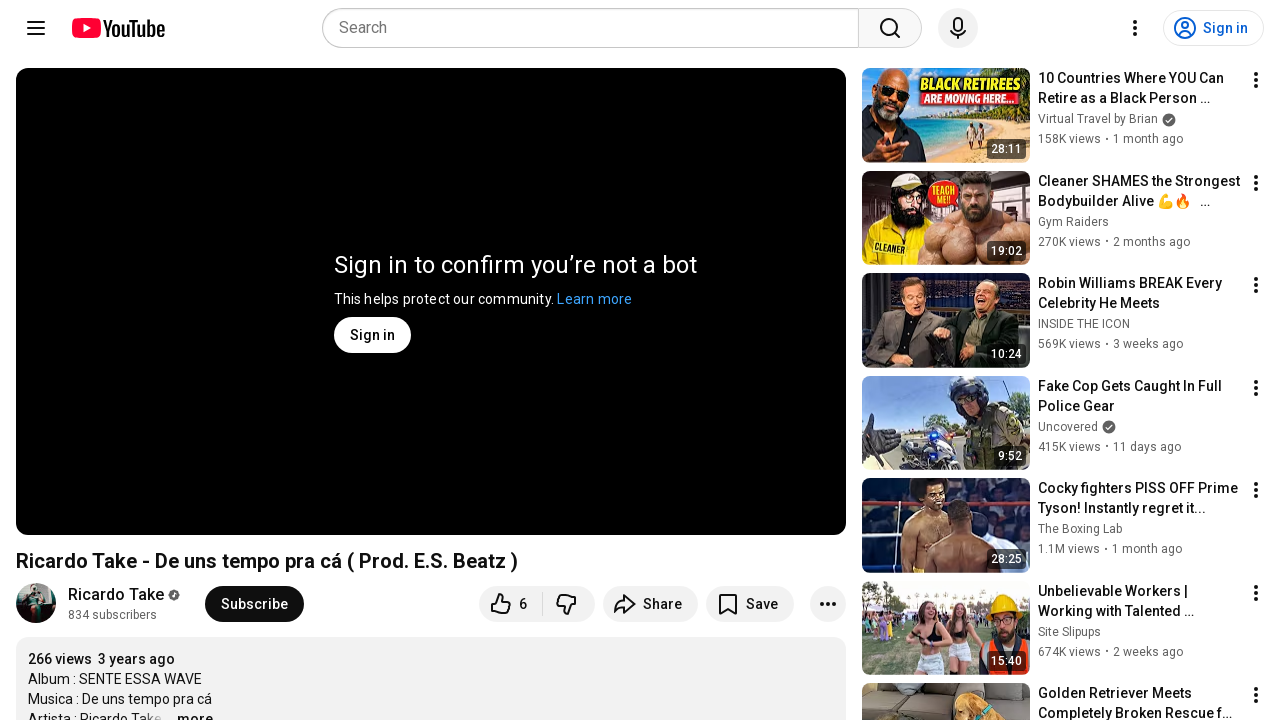

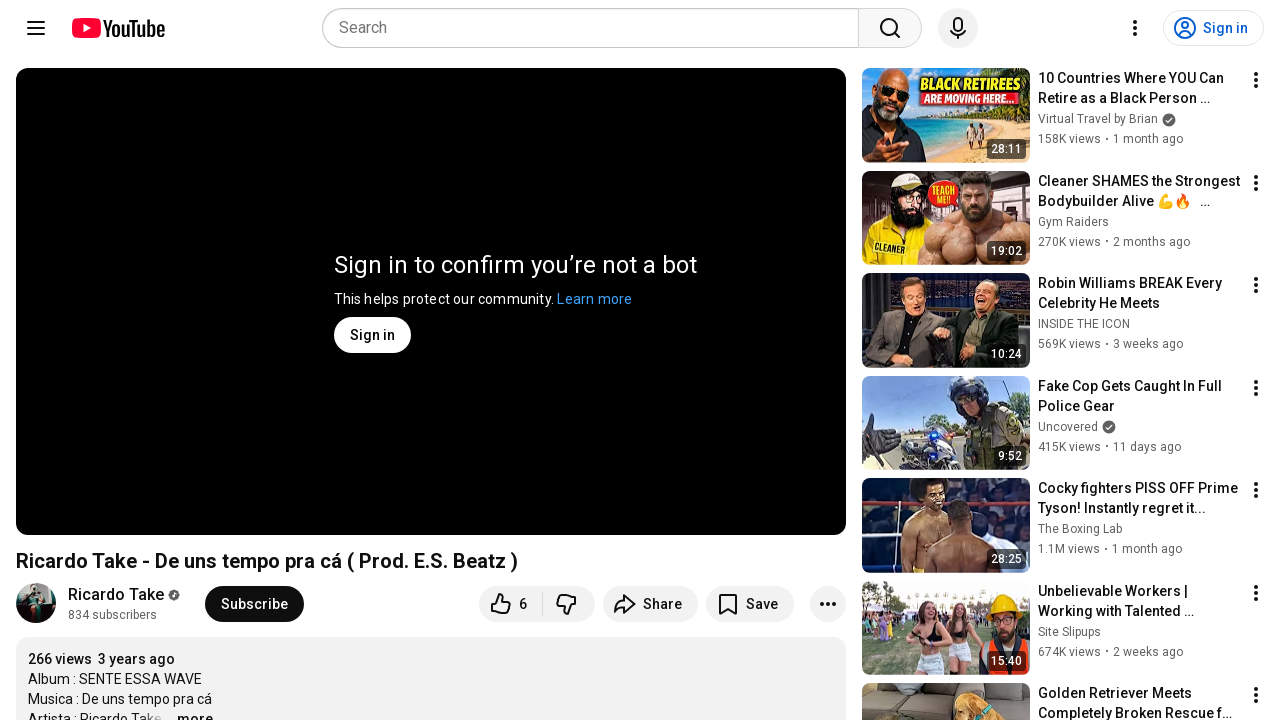